Tests dropdown selection functionality by selecting "Option 1" from a dropdown menu and verifying the selection

Starting URL: https://the-internet.herokuapp.com/dropdown

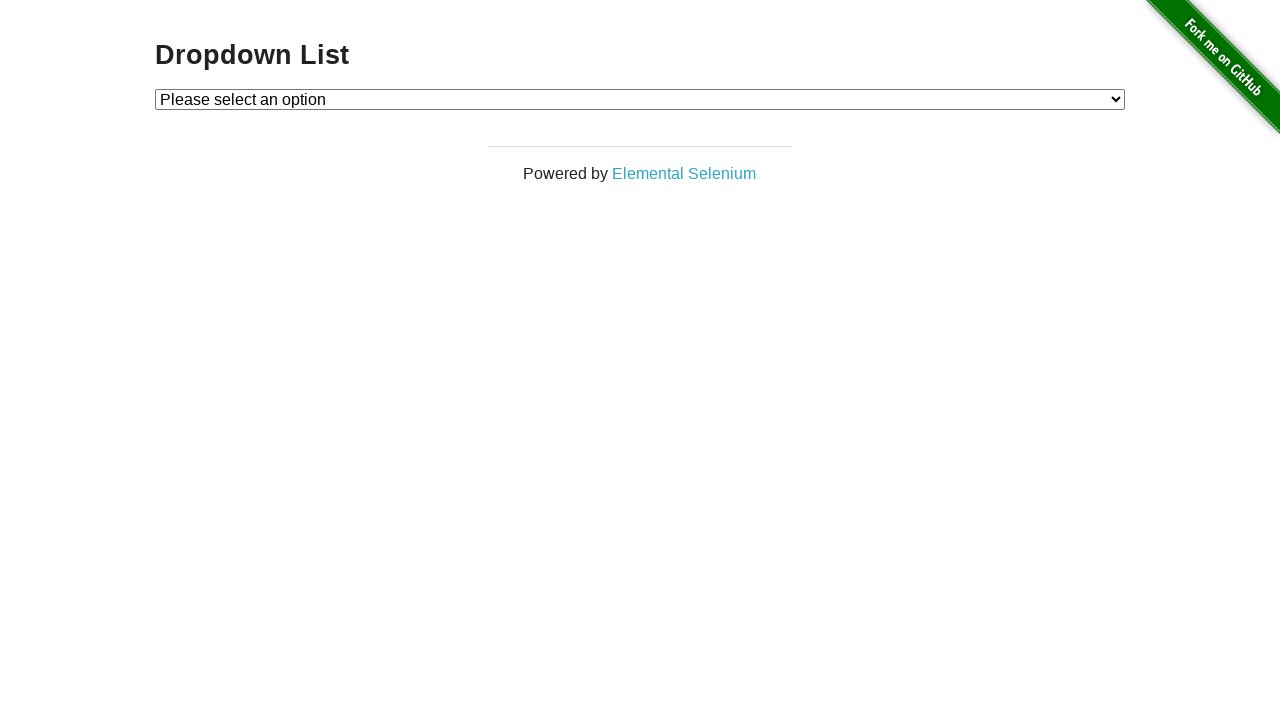

Selected 'Option 1' from dropdown menu on #dropdown
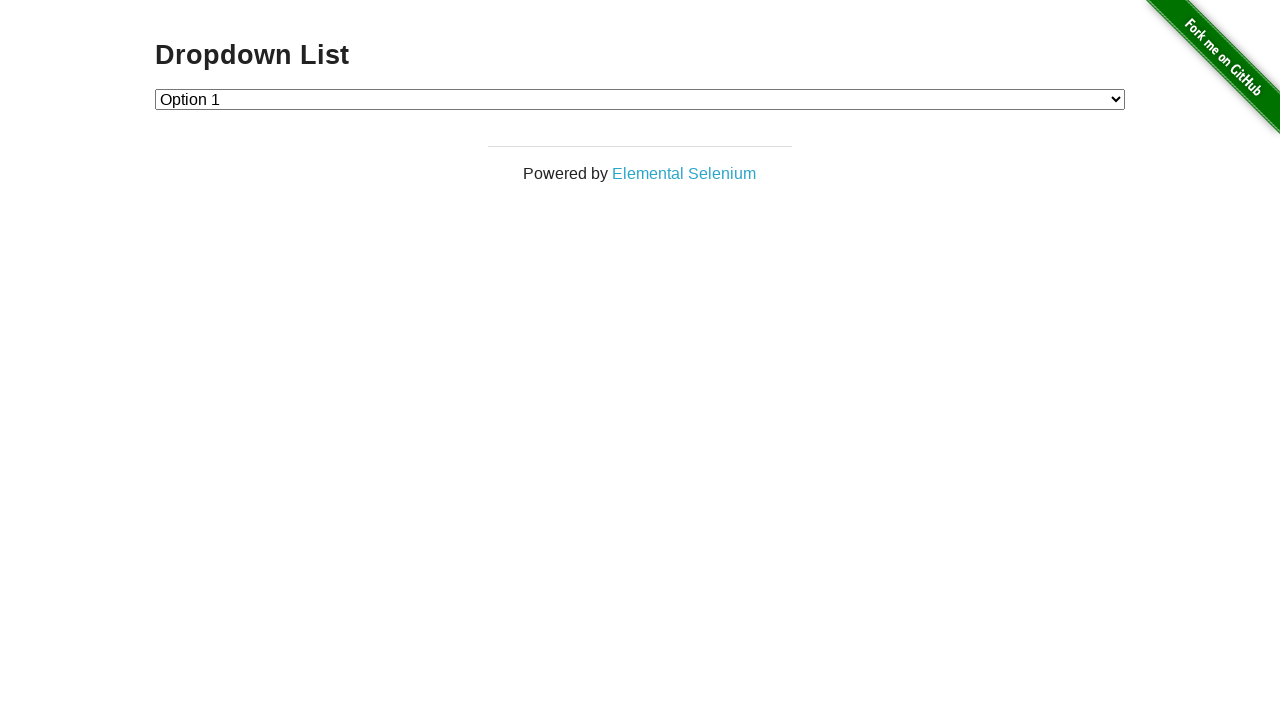

Verified that 'Option 1' is selected (value == '1')
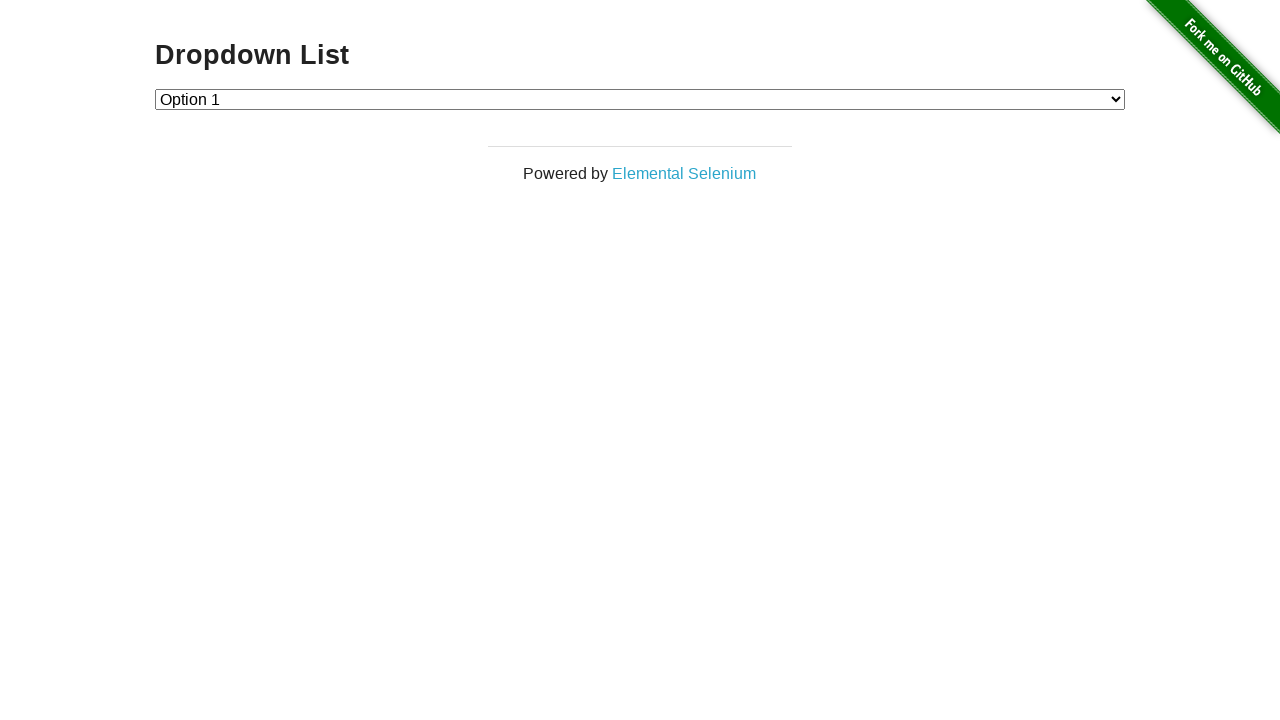

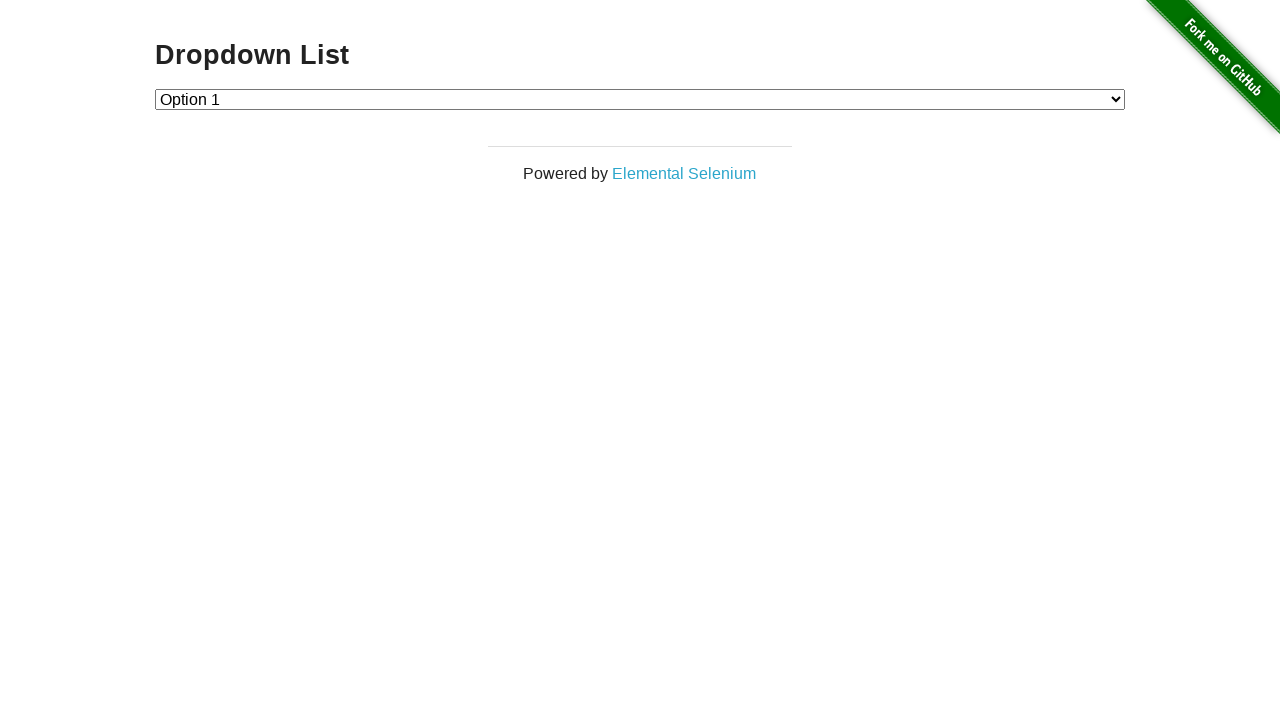